Tests accepting a JavaScript alert by clicking the first button, accepting the alert, and verifying the success message is displayed

Starting URL: https://testcenter.techproeducation.com/index.php?page=javascript-alerts

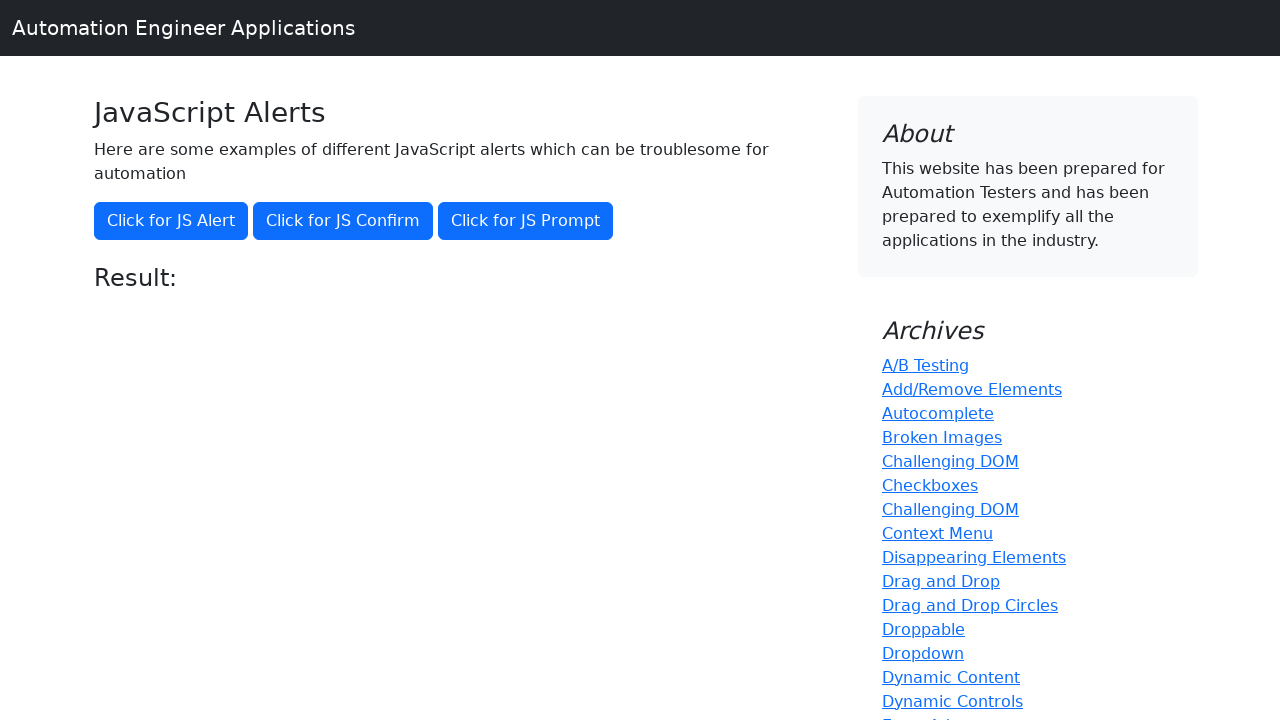

Clicked the first alert button at (171, 221) on (//button[@class='btn btn-primary'])[1]
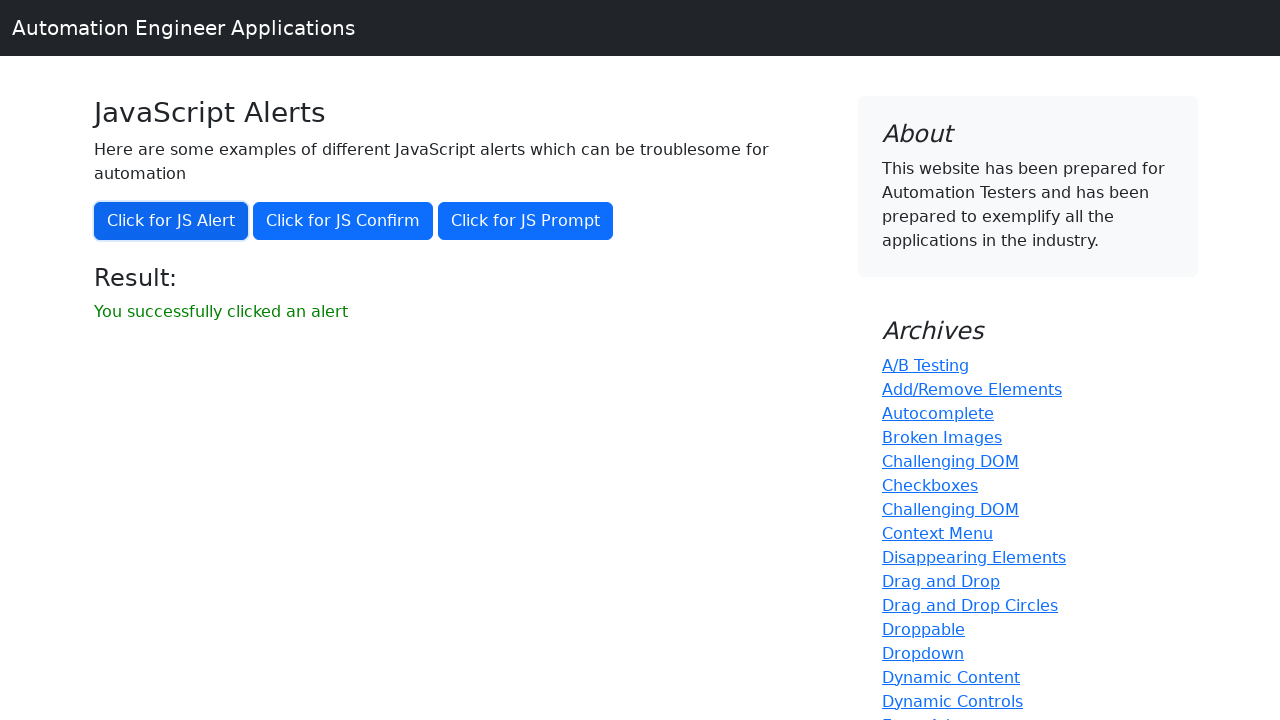

Set up dialog handler to accept alert
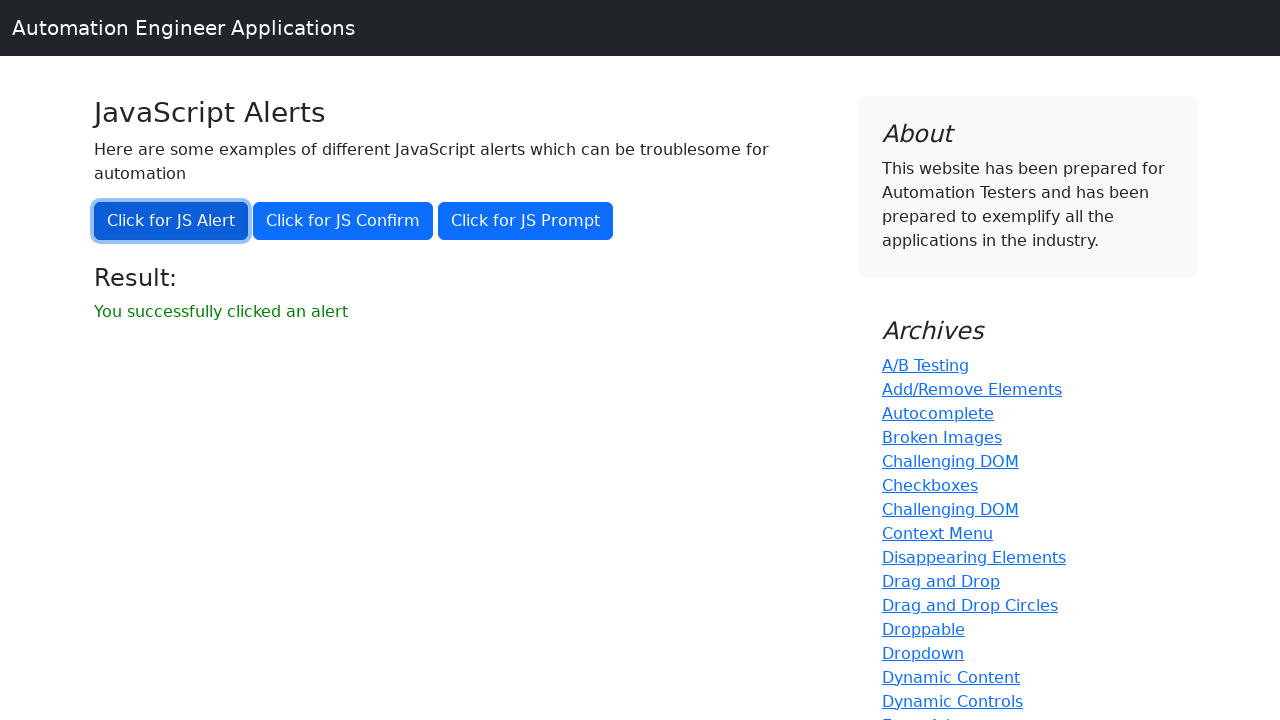

Success message appeared on page
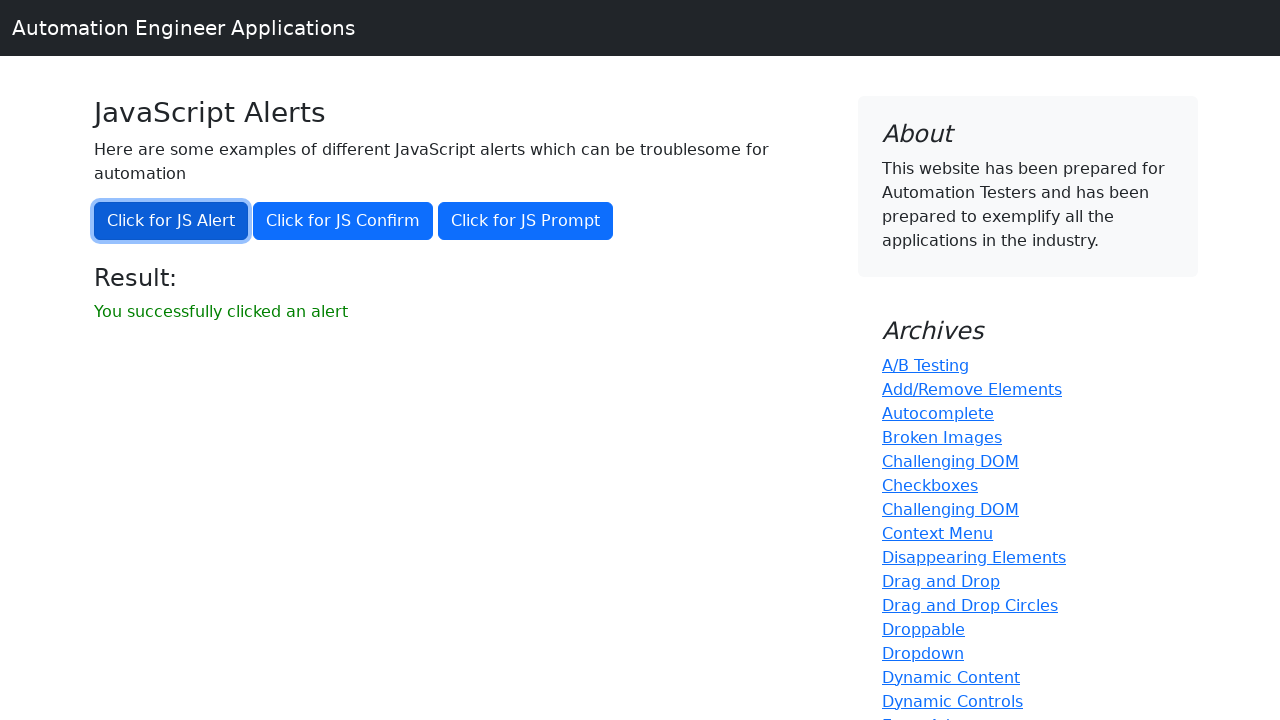

Retrieved success message text content
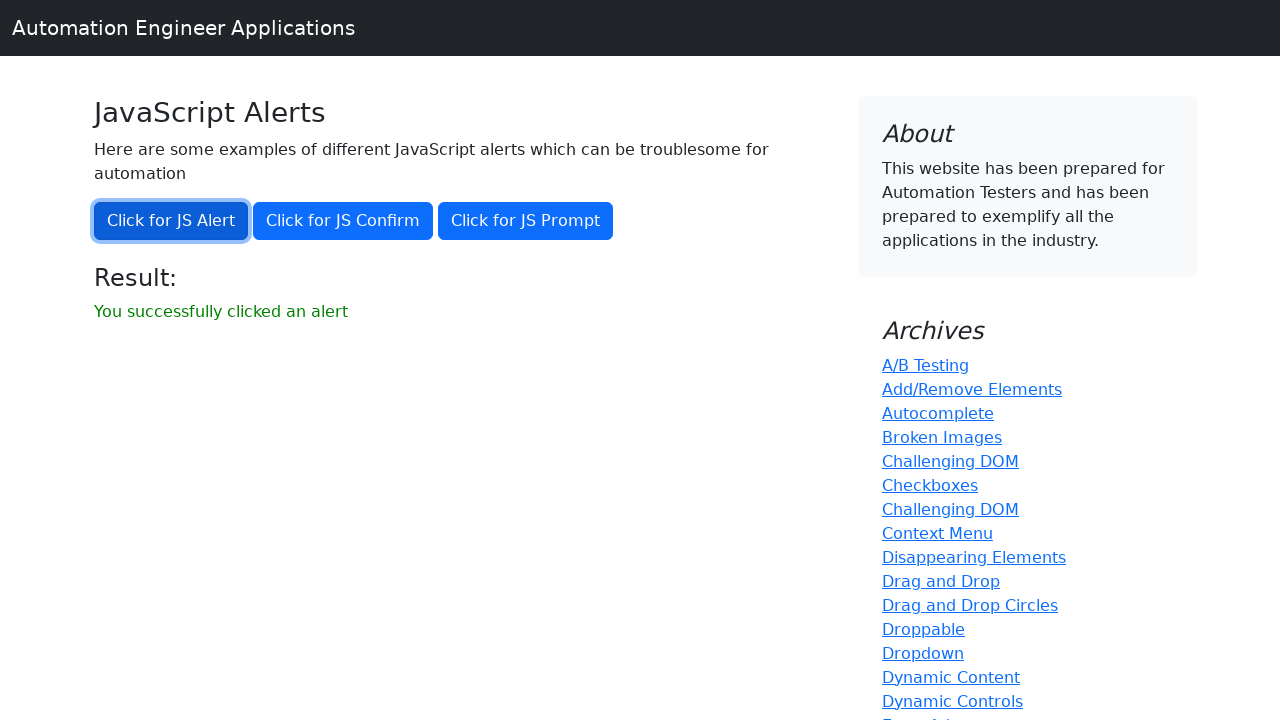

Verified success message text matches expected value
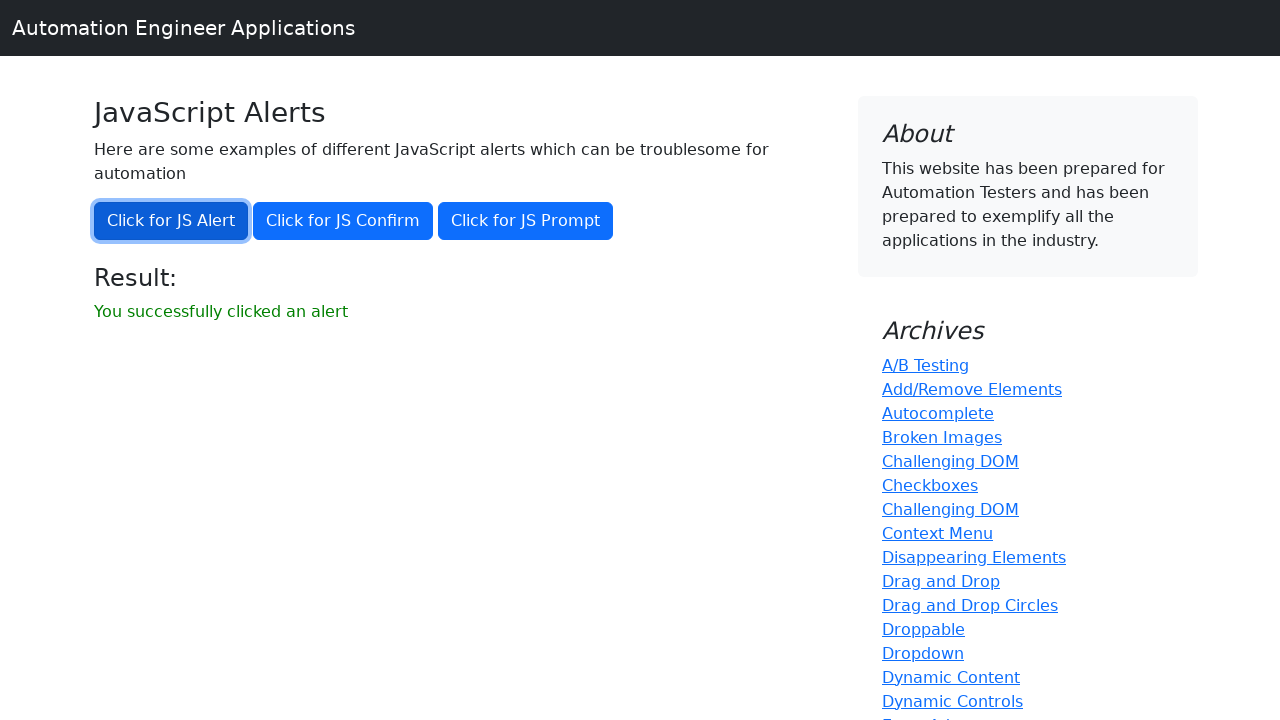

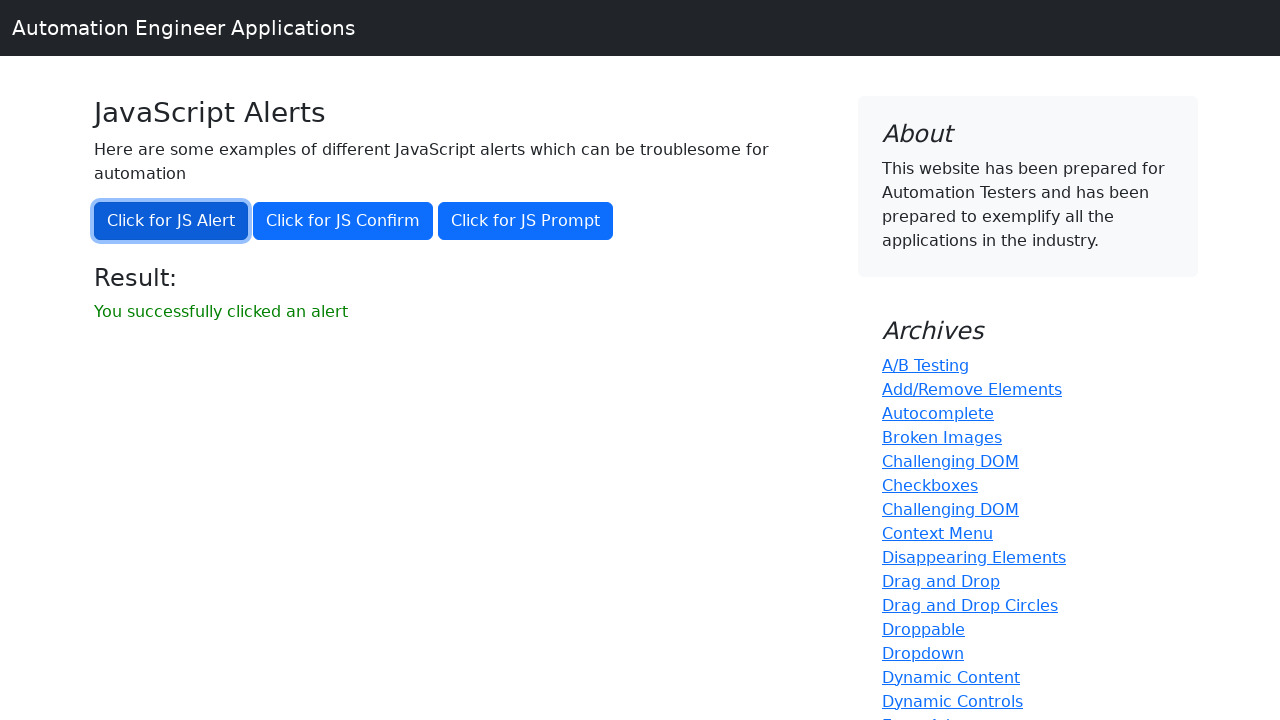